Tests Python.org search functionality by entering "pycon" in the search box and verifying results are displayed

Starting URL: http://www.python.org

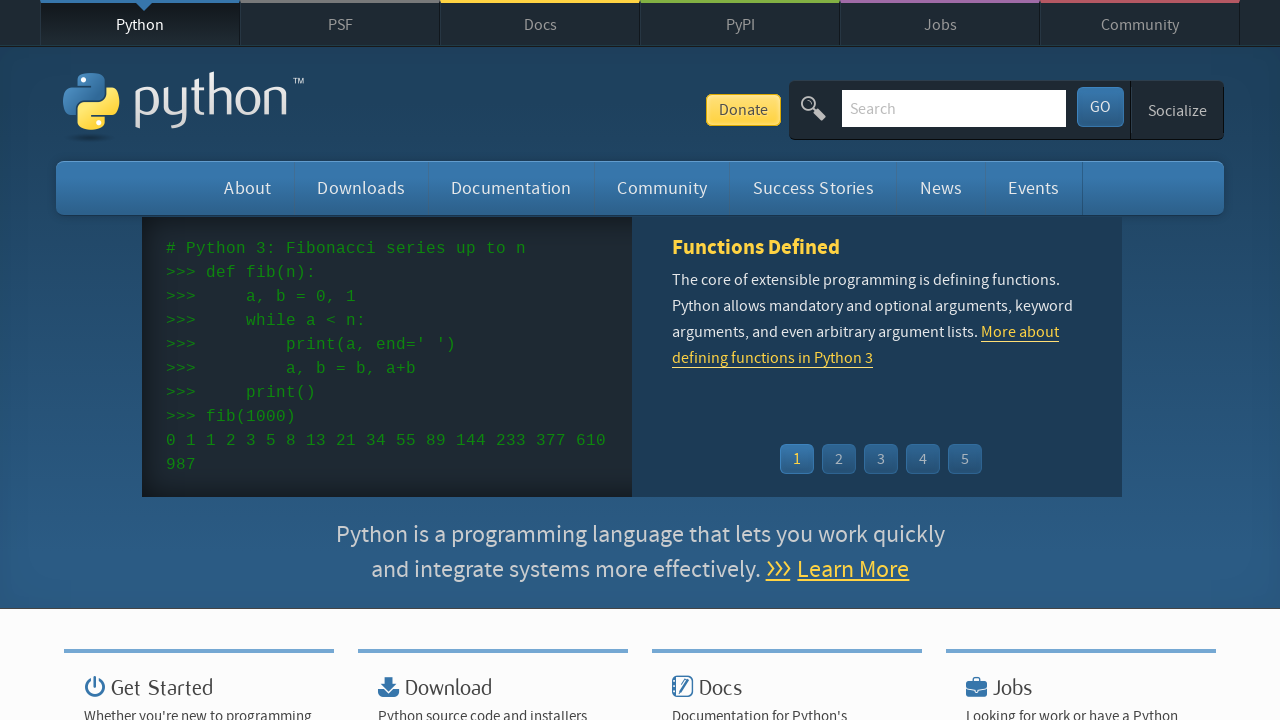

Verified page title contains 'Python'
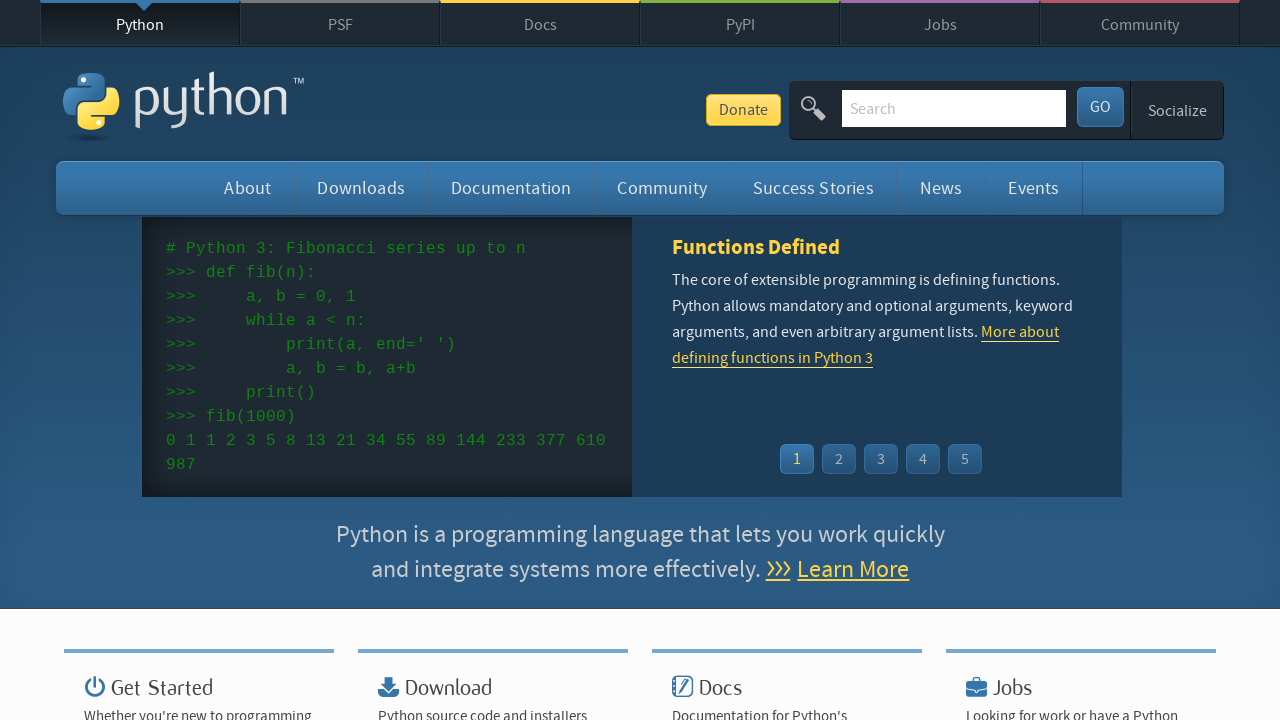

Verified page title does not contain 'PPython'
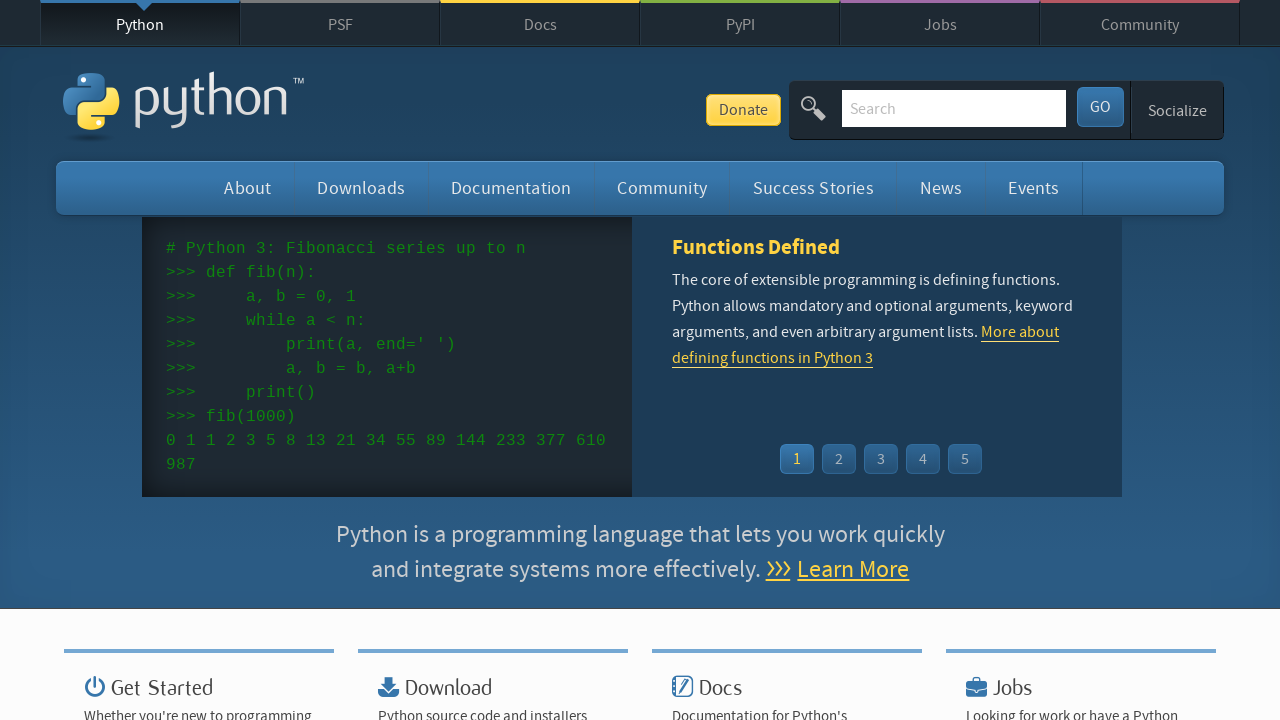

Cleared the search box on input[name='q']
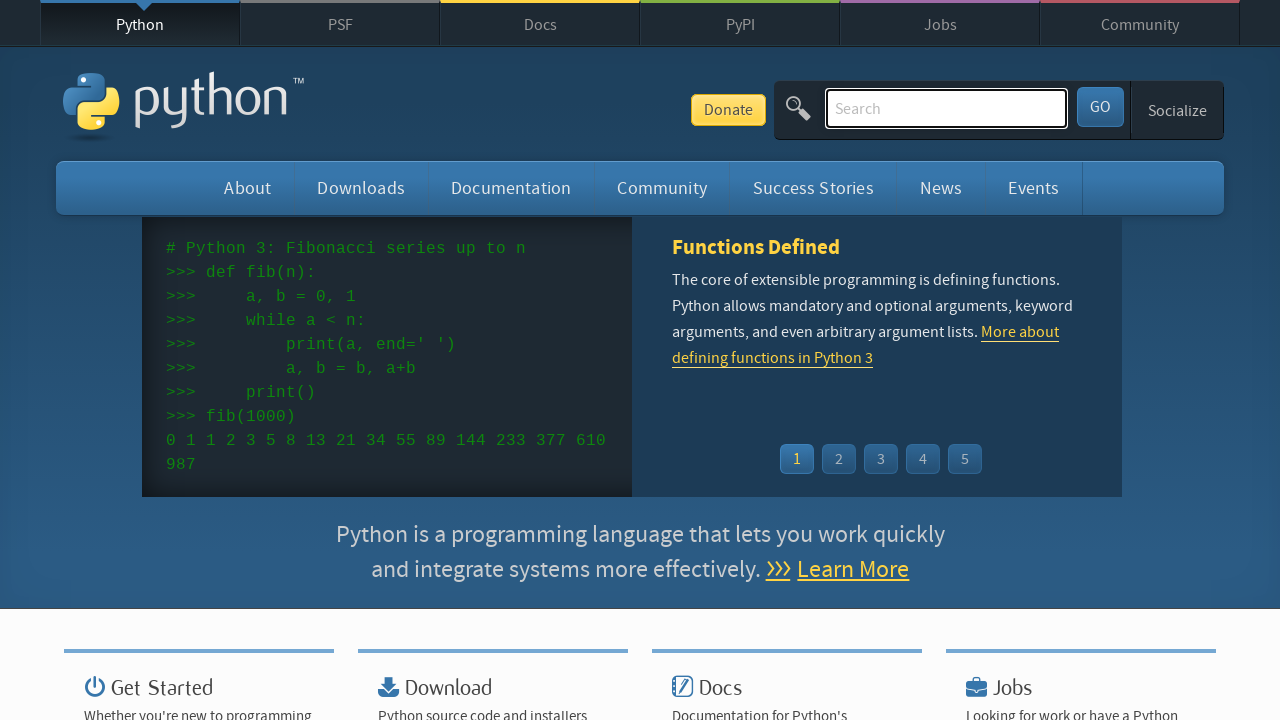

Entered 'pycon' in the search box on input[name='q']
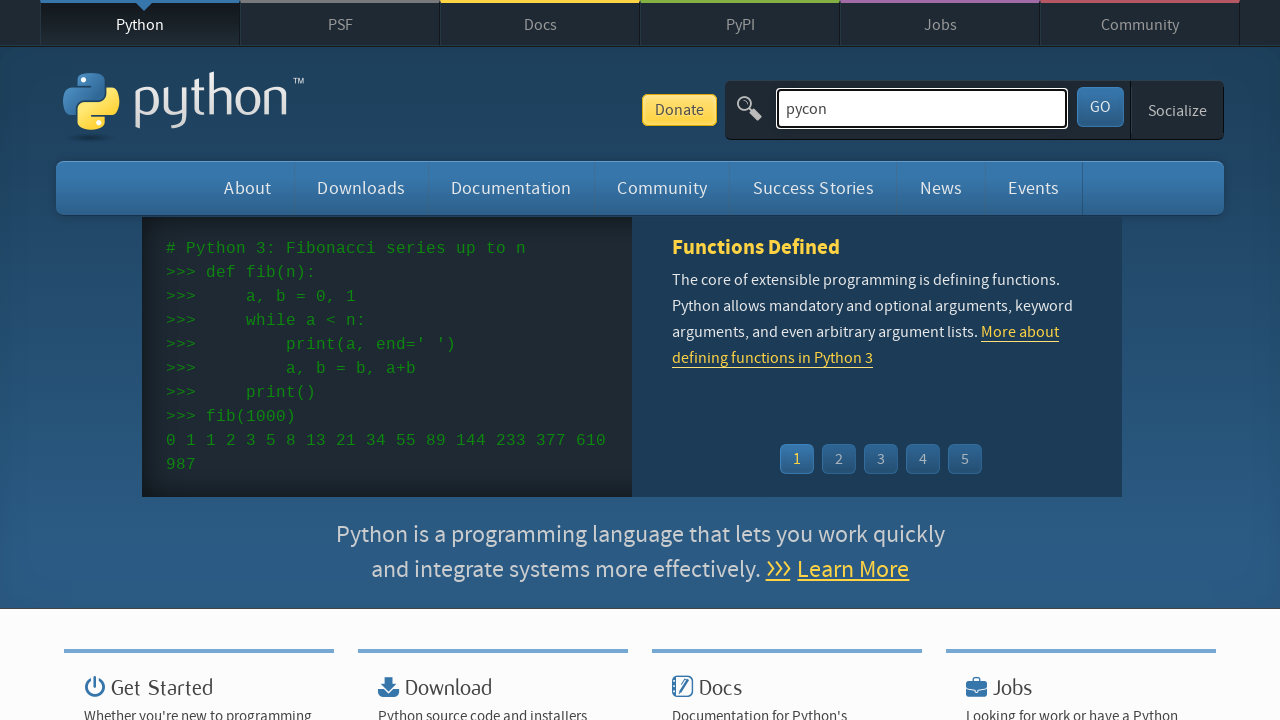

Pressed Enter to submit search query on input[name='q']
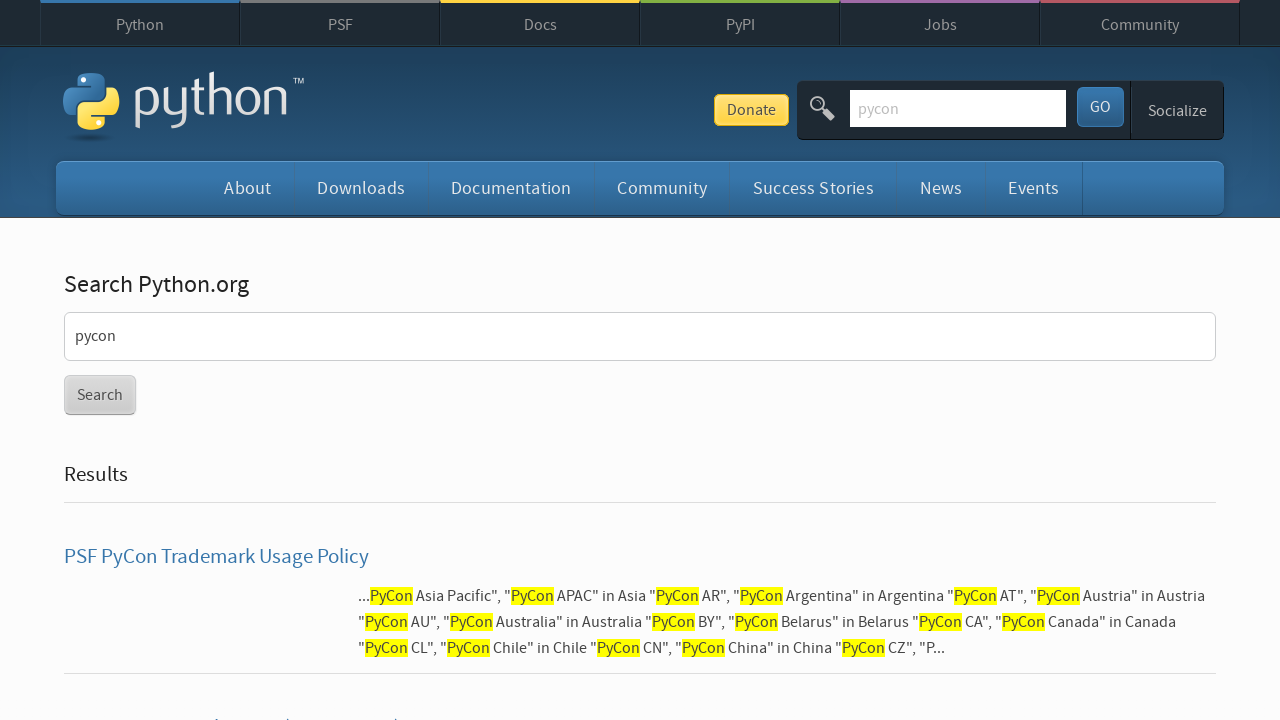

Waited for page to reach networkidle state
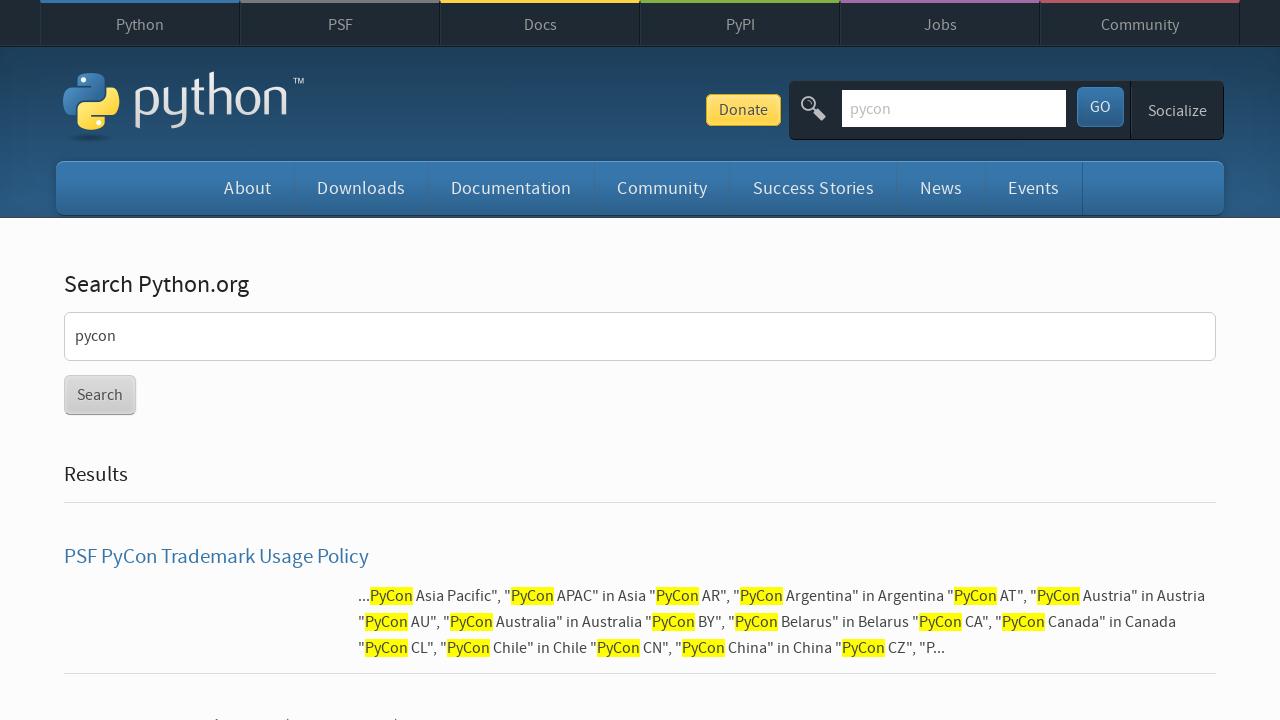

Verified search results are displayed (no 'No results found' message)
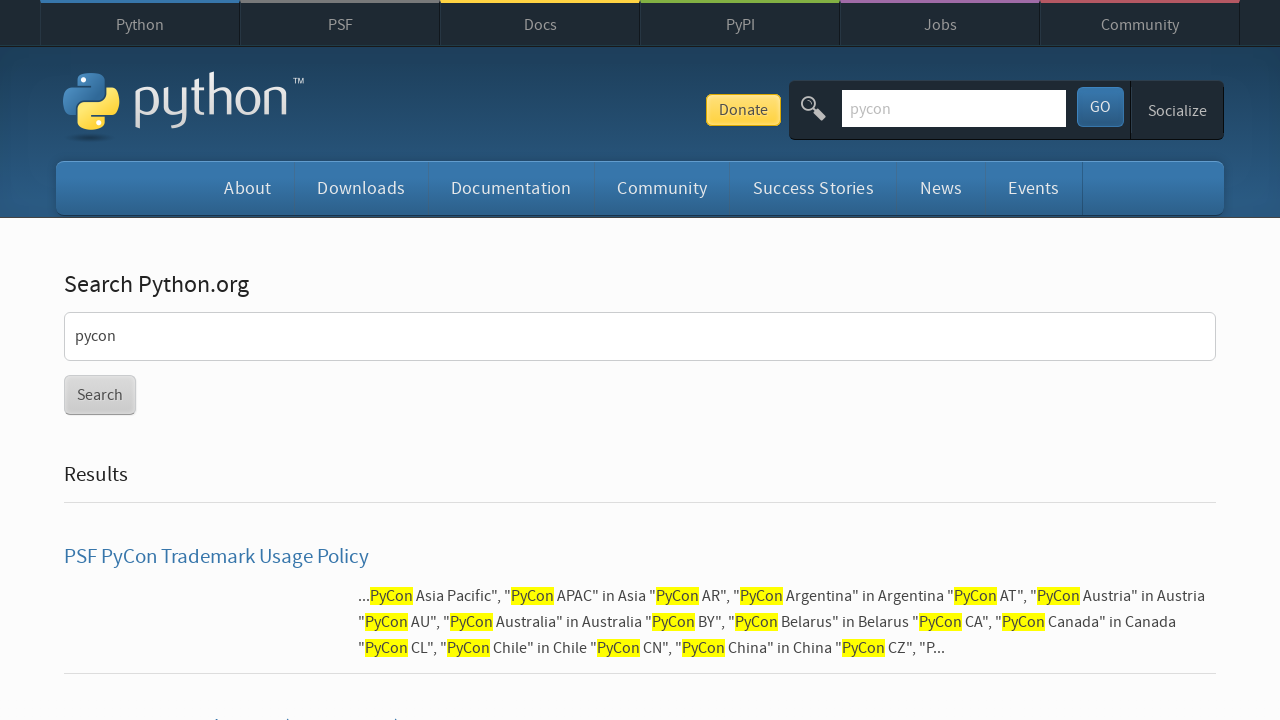

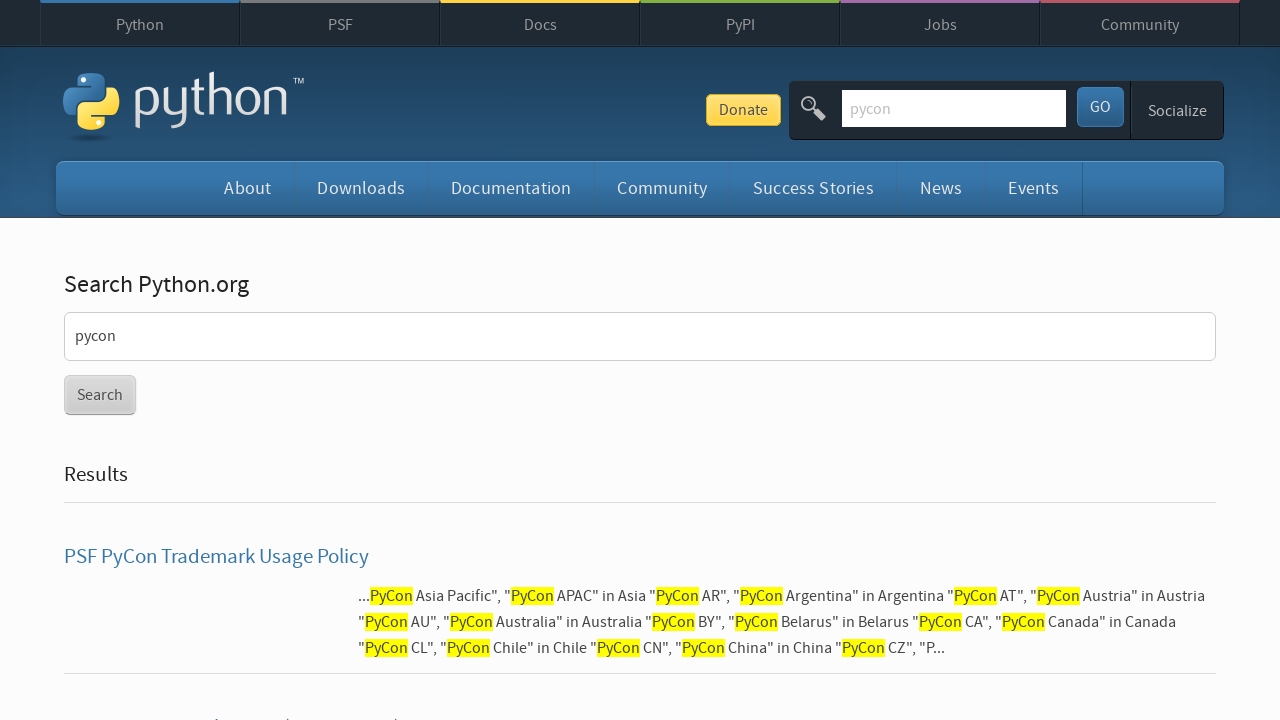